Tests the homepage by verifying the page title, then clicks the about link and verifies the new page title

Starting URL: https://v1.training-support.net

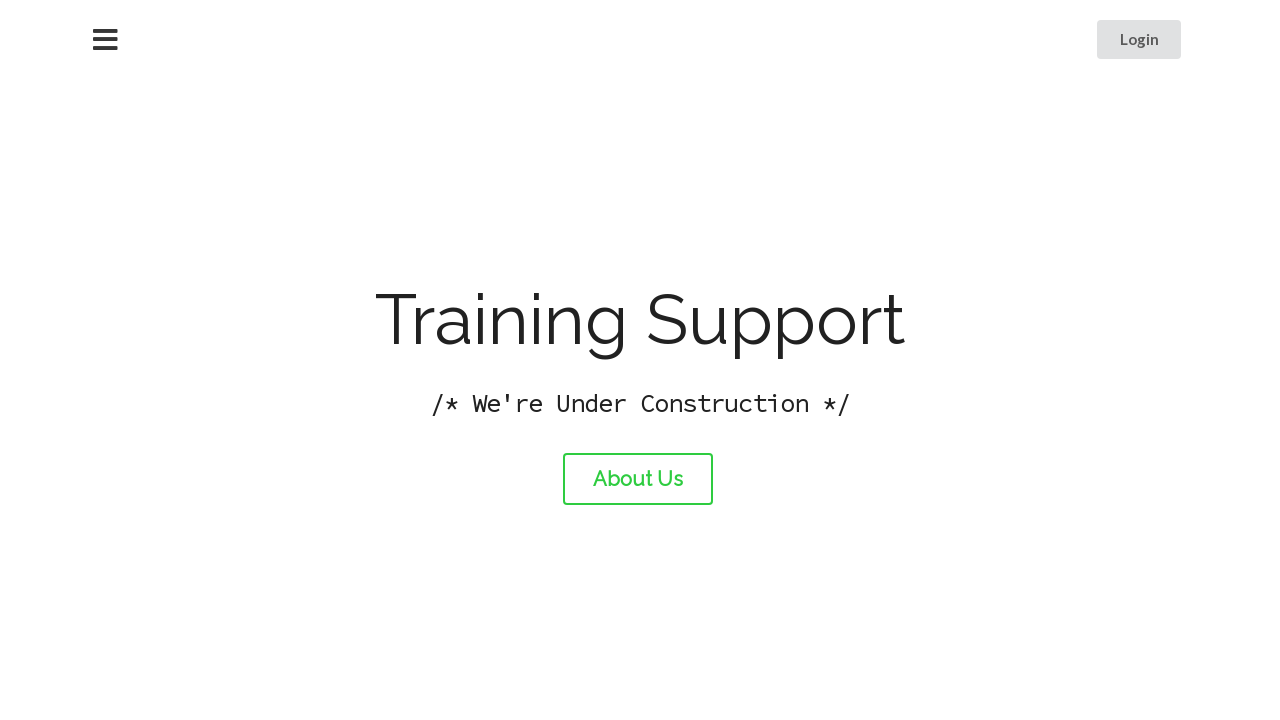

Verified homepage title is 'Training Support'
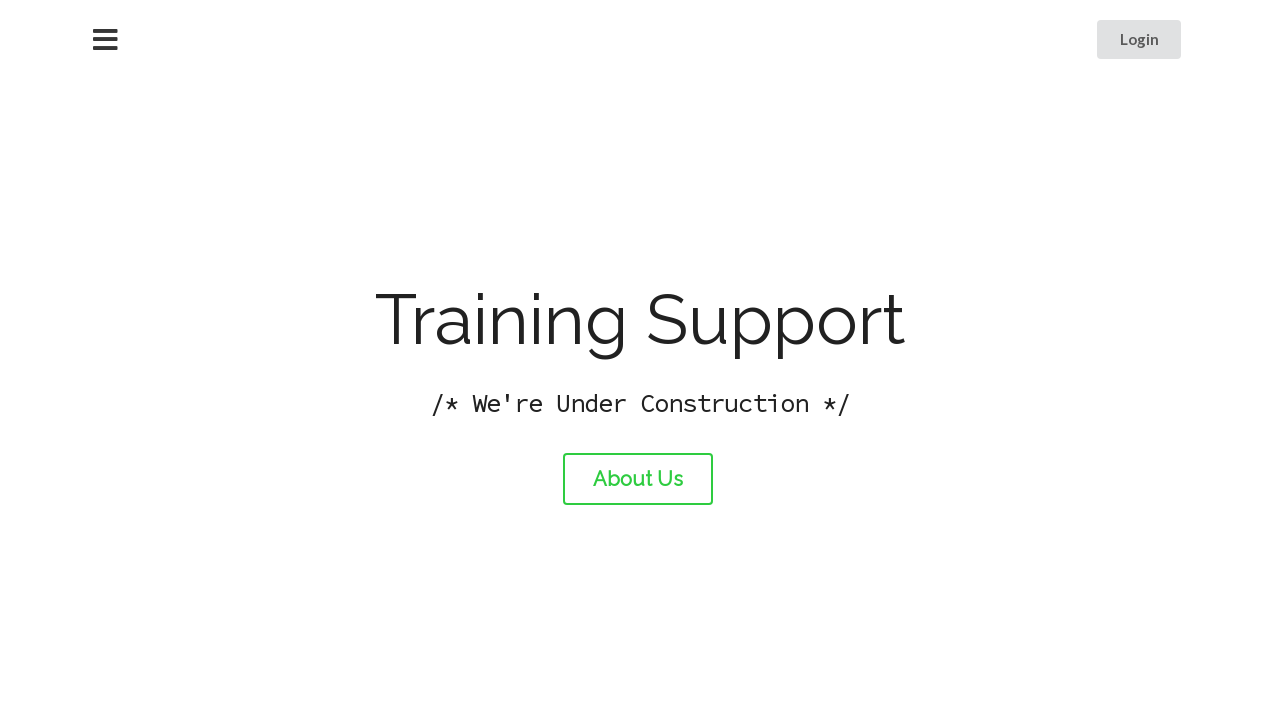

Clicked the about link at (638, 479) on #about-link
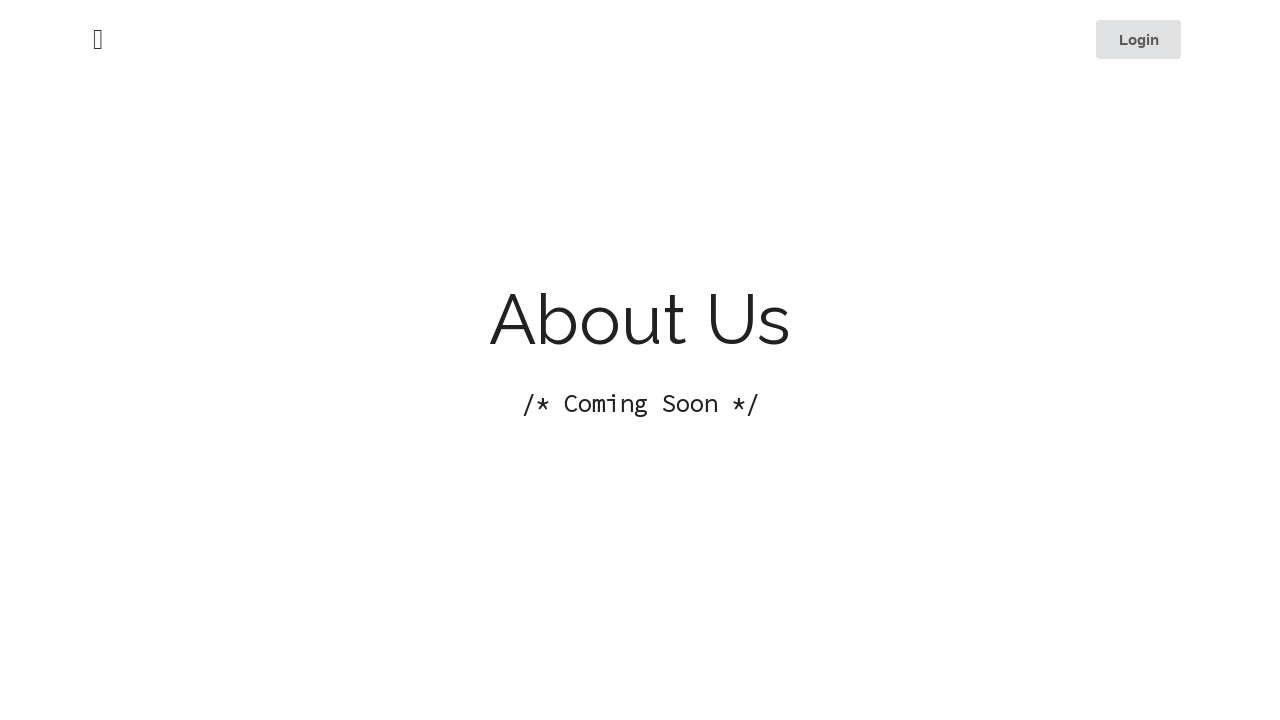

Waited for page to load after navigation
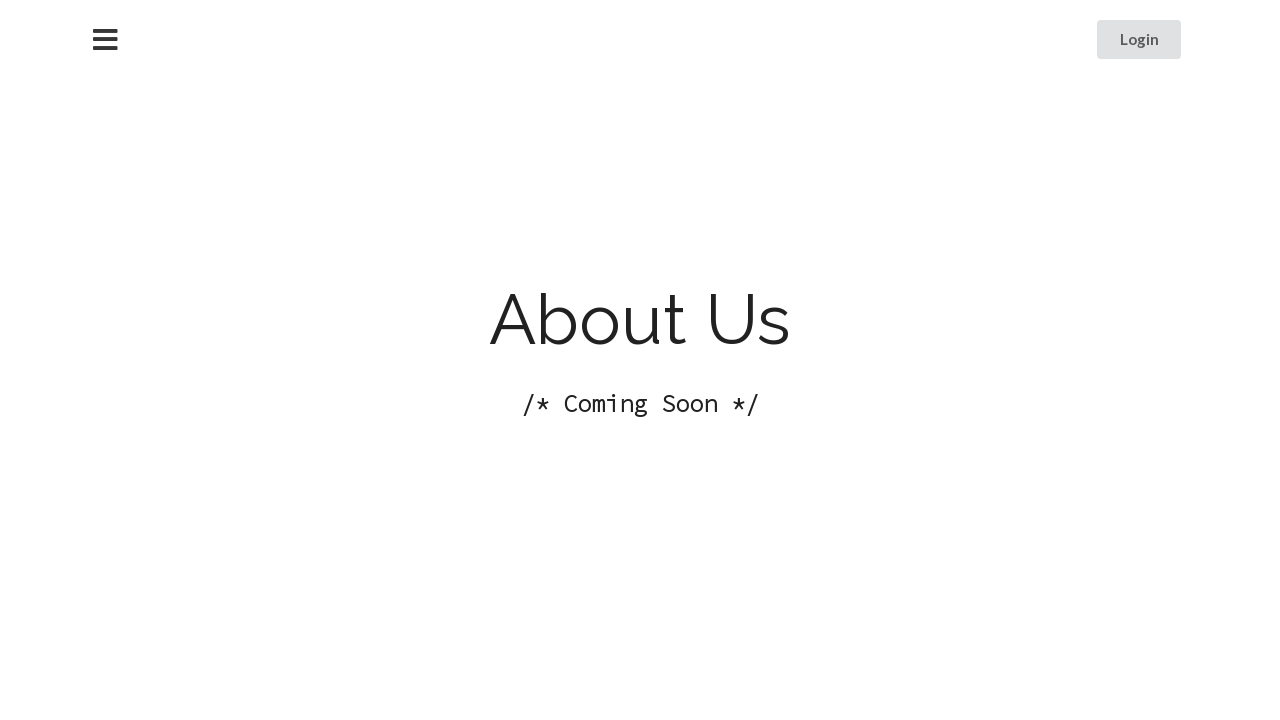

Verified about page title is 'About Training Support'
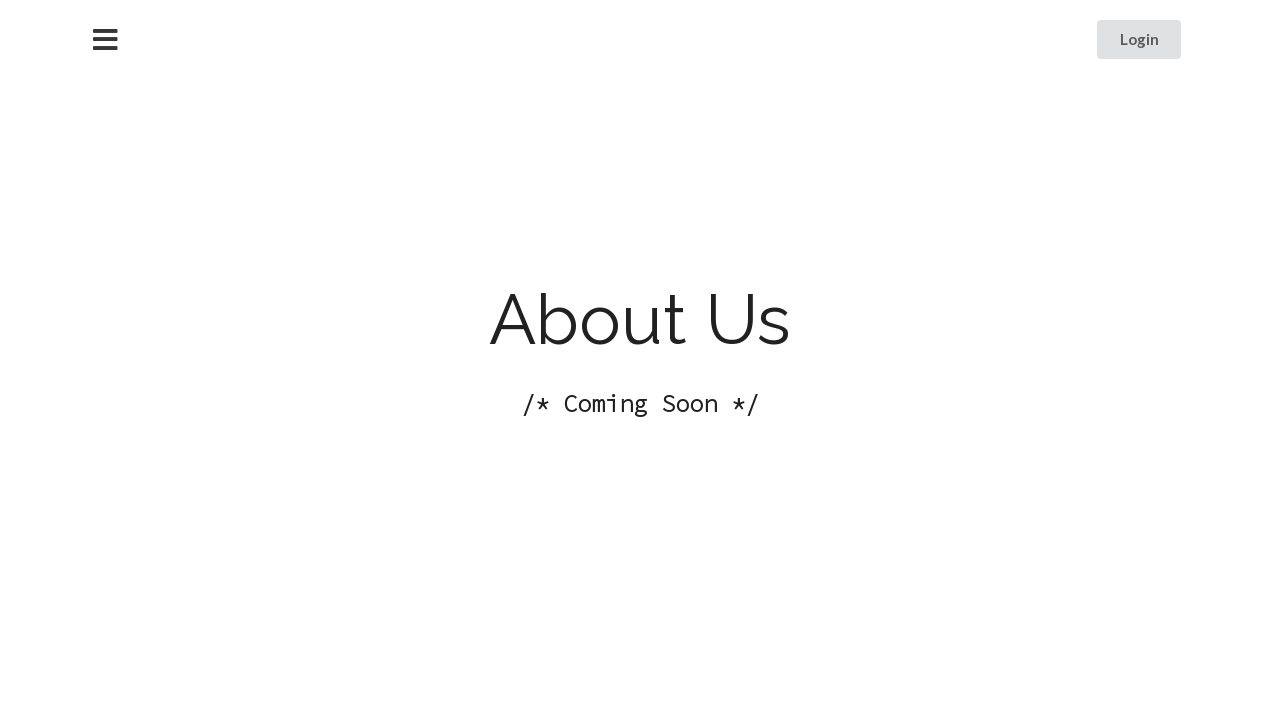

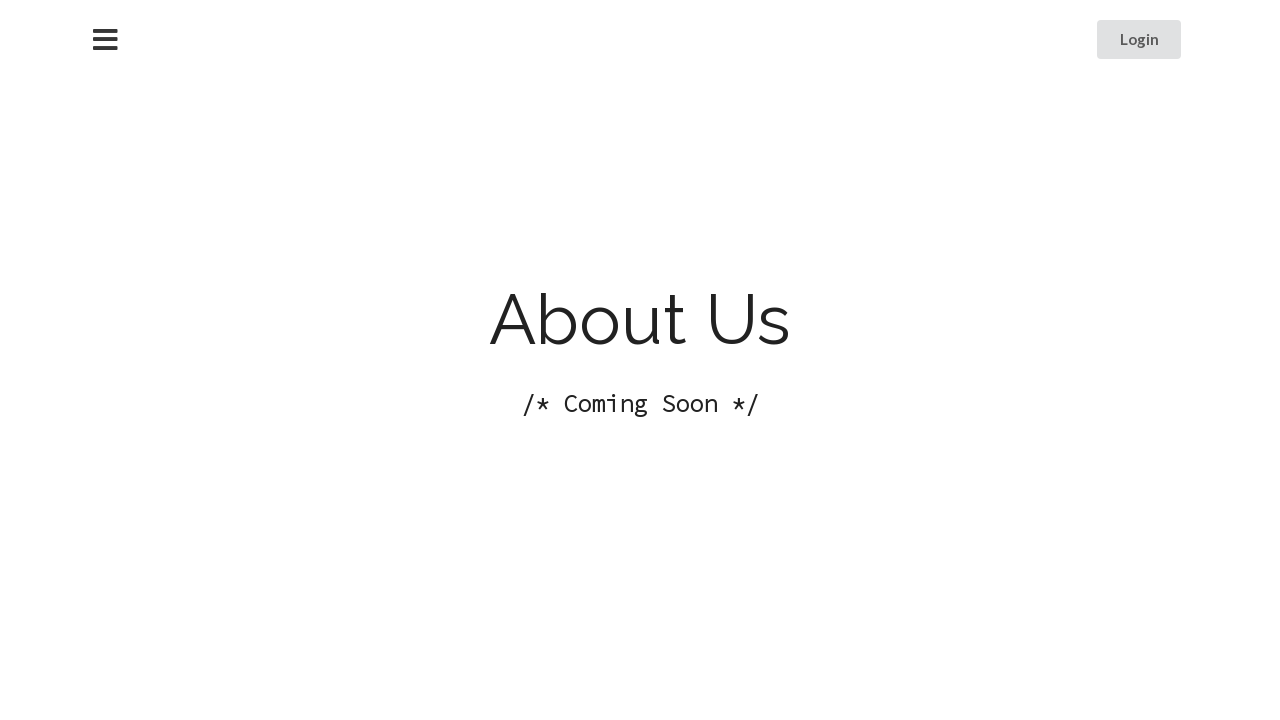